Tests radio button functionality by finding all radio buttons on the page, checking the first one, then checking the last one, and verifying their checked states.

Starting URL: https://practice.expandtesting.com/radio-buttons

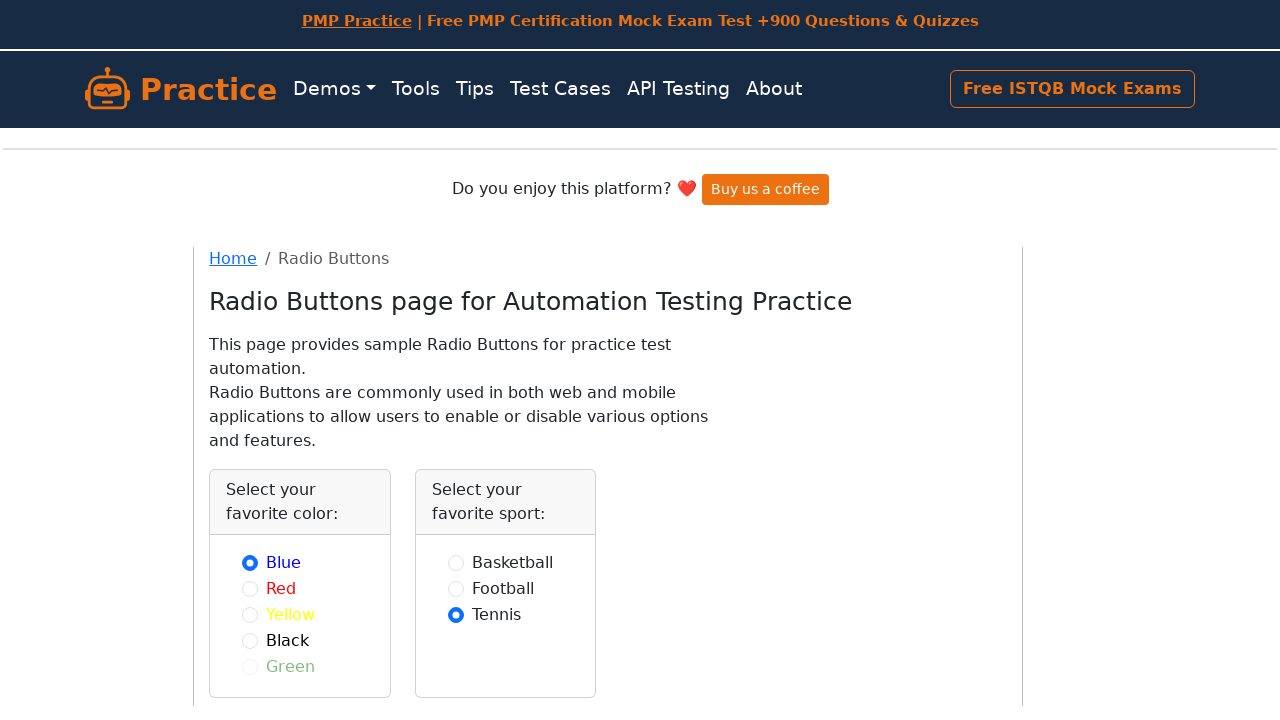

Waited for radio buttons to load on the page
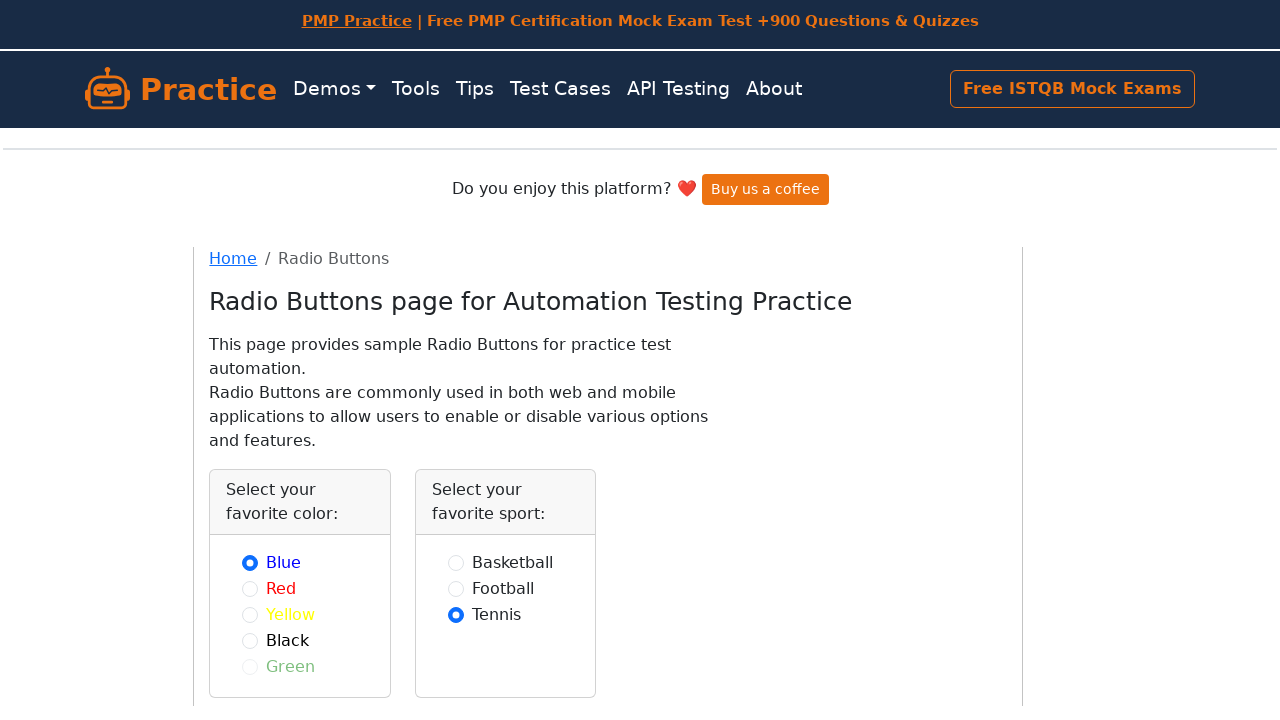

Found all radio buttons on the page
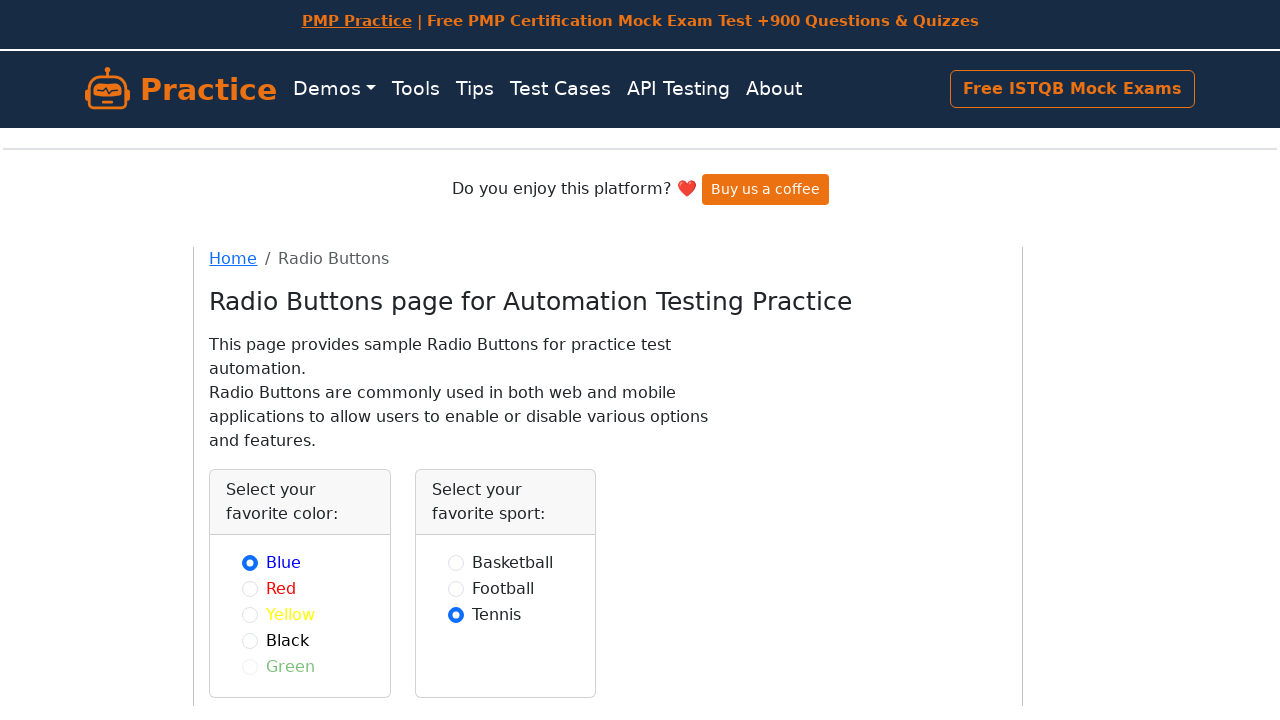

Checked the first radio button
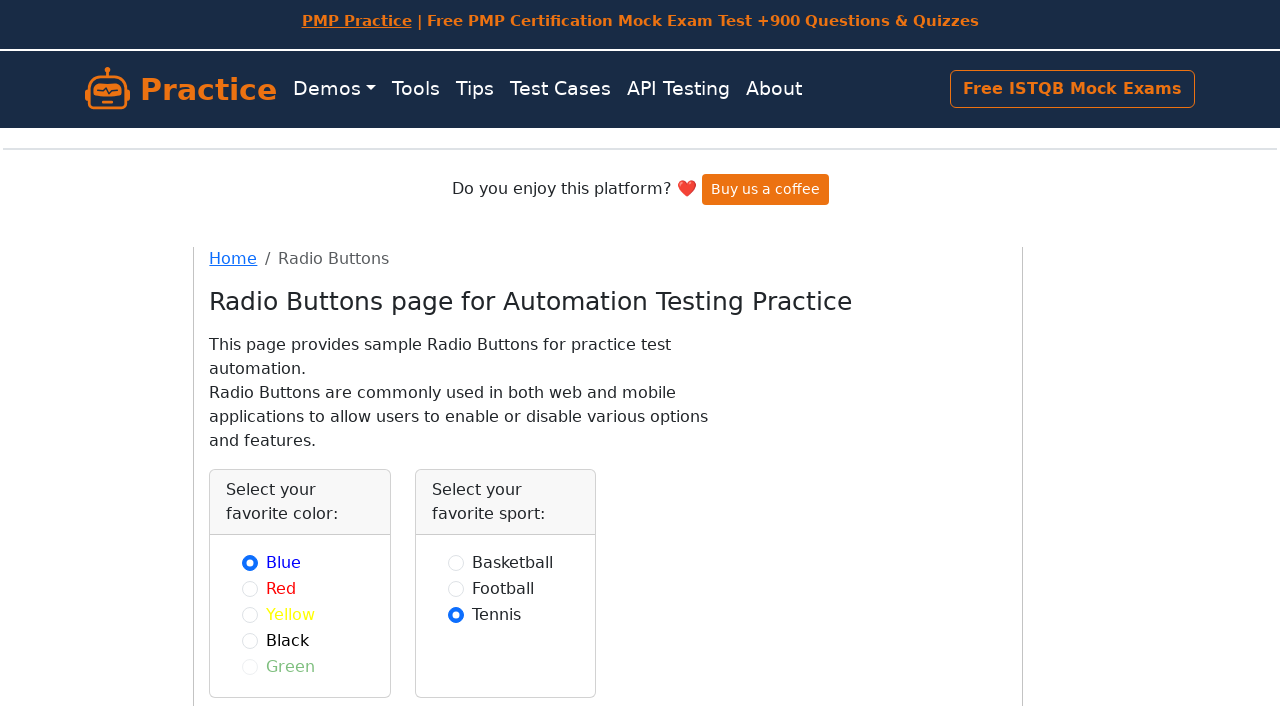

Checked the last radio button
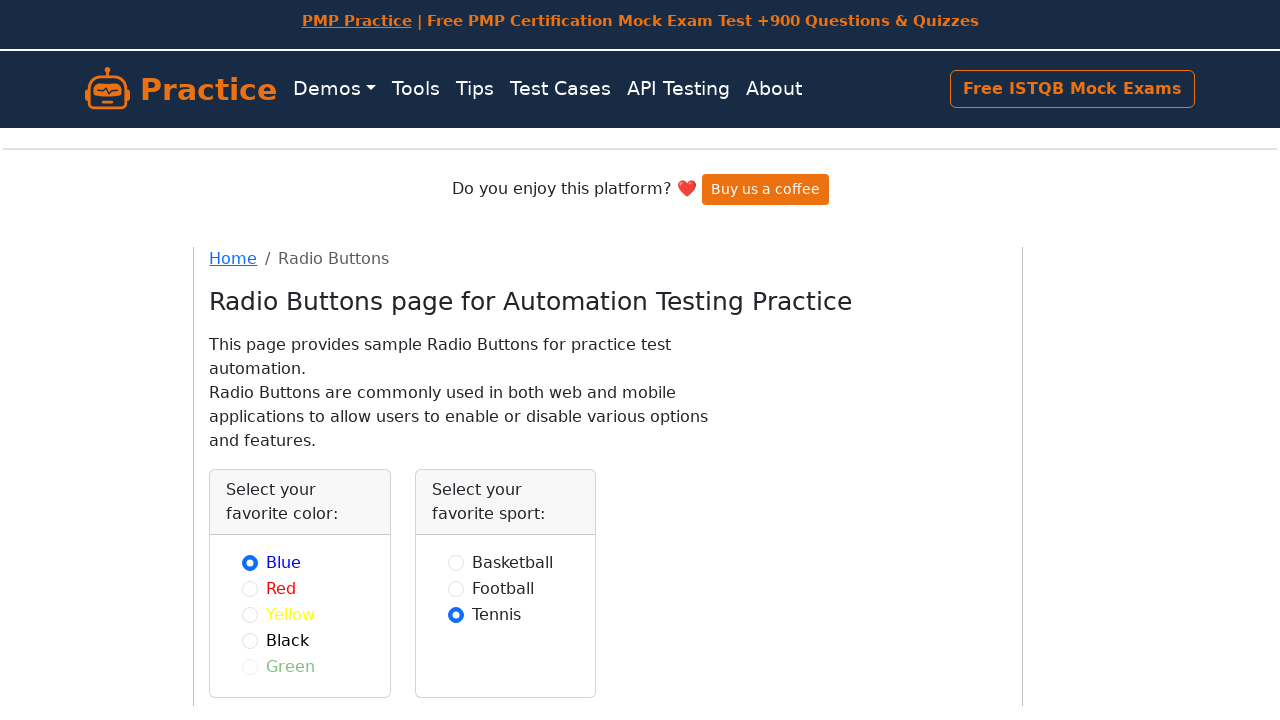

Waited for radio button states to settle
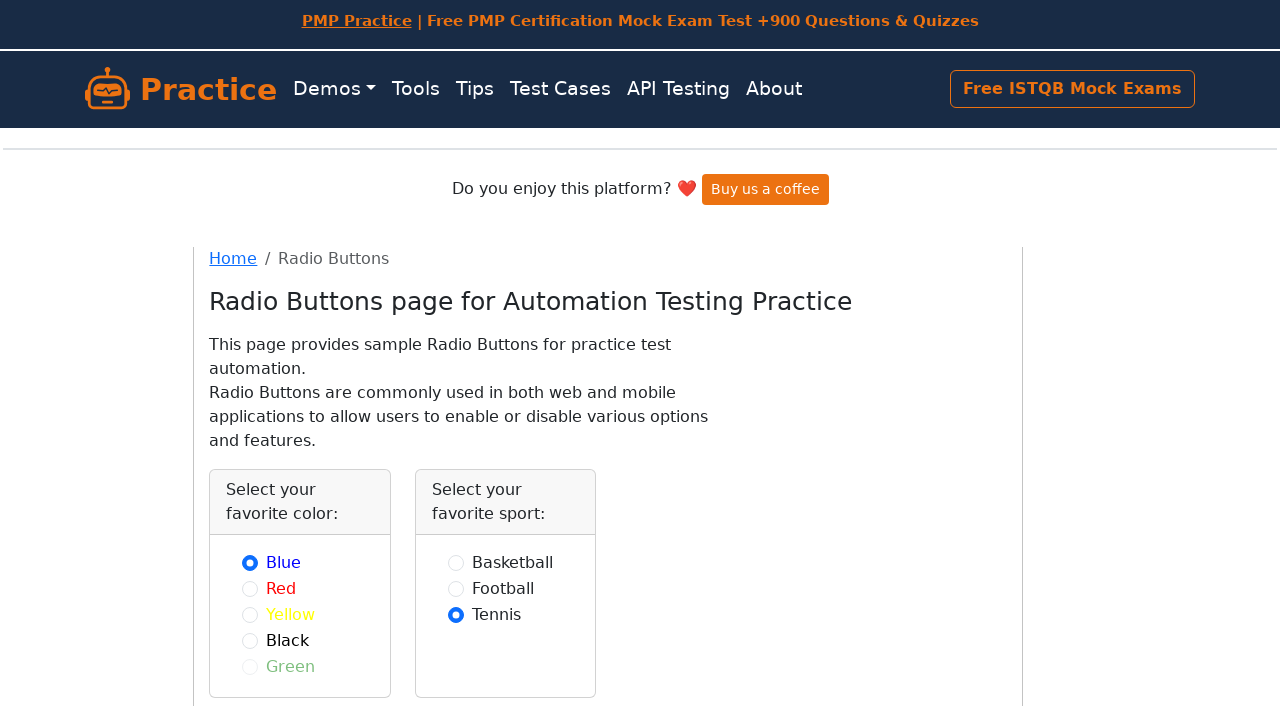

Re-queried all radio buttons to verify final states
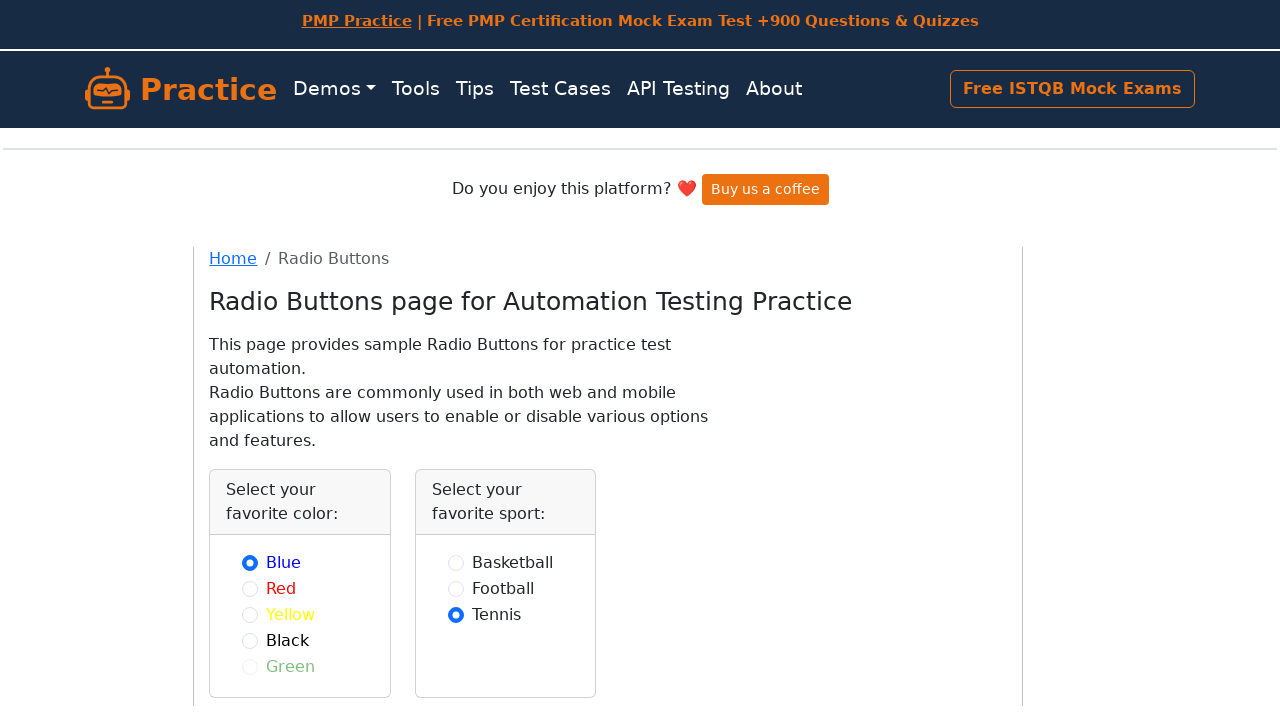

Verified checked state of radio button at index 0
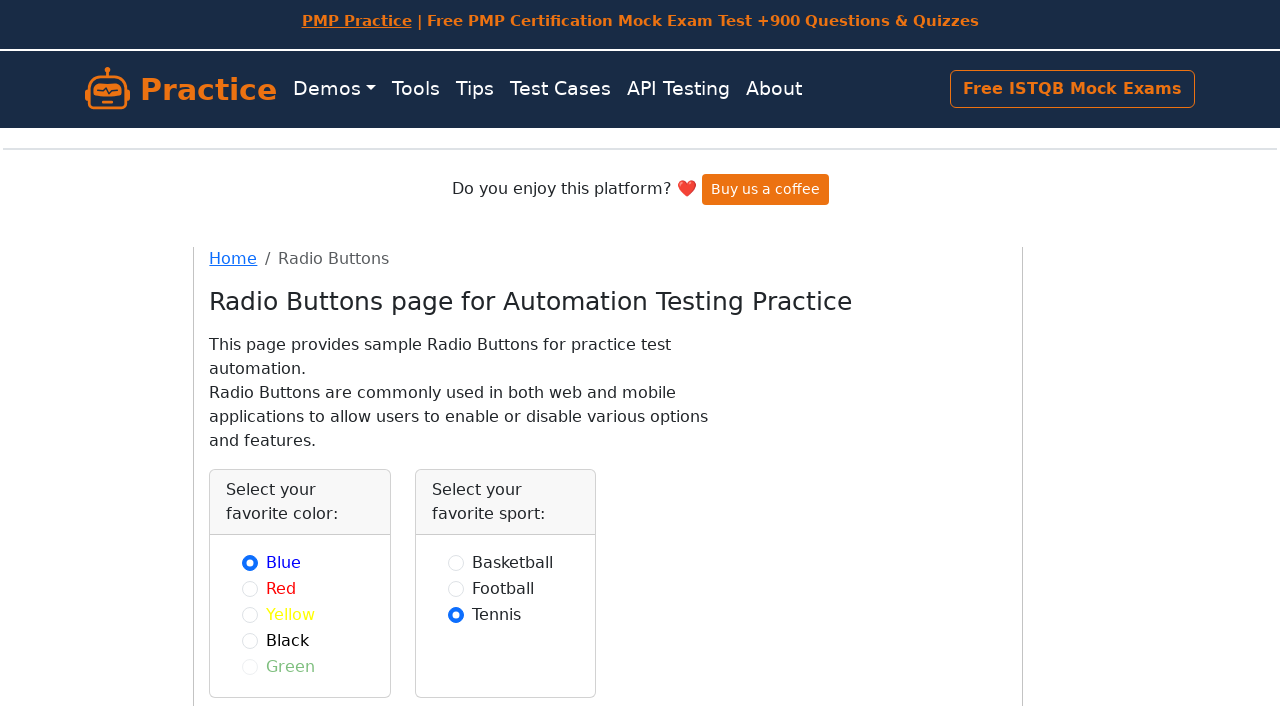

Verified checked state of radio button at index 1
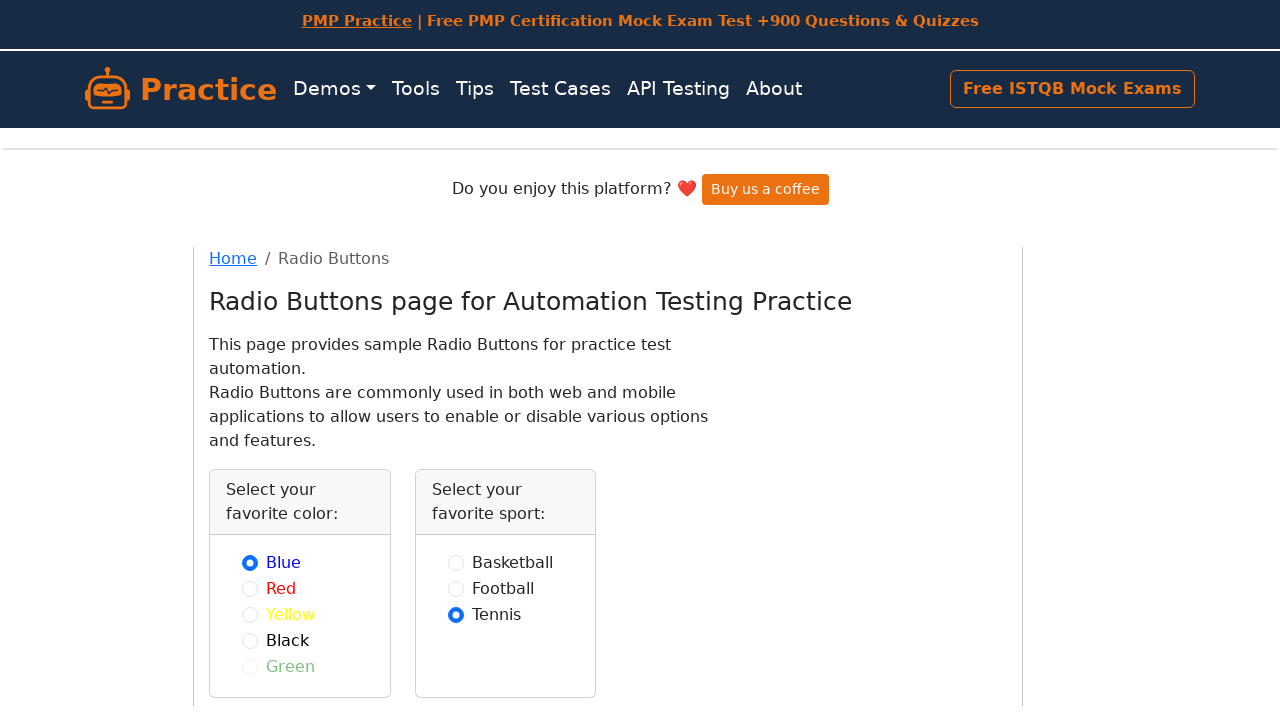

Verified checked state of radio button at index 2
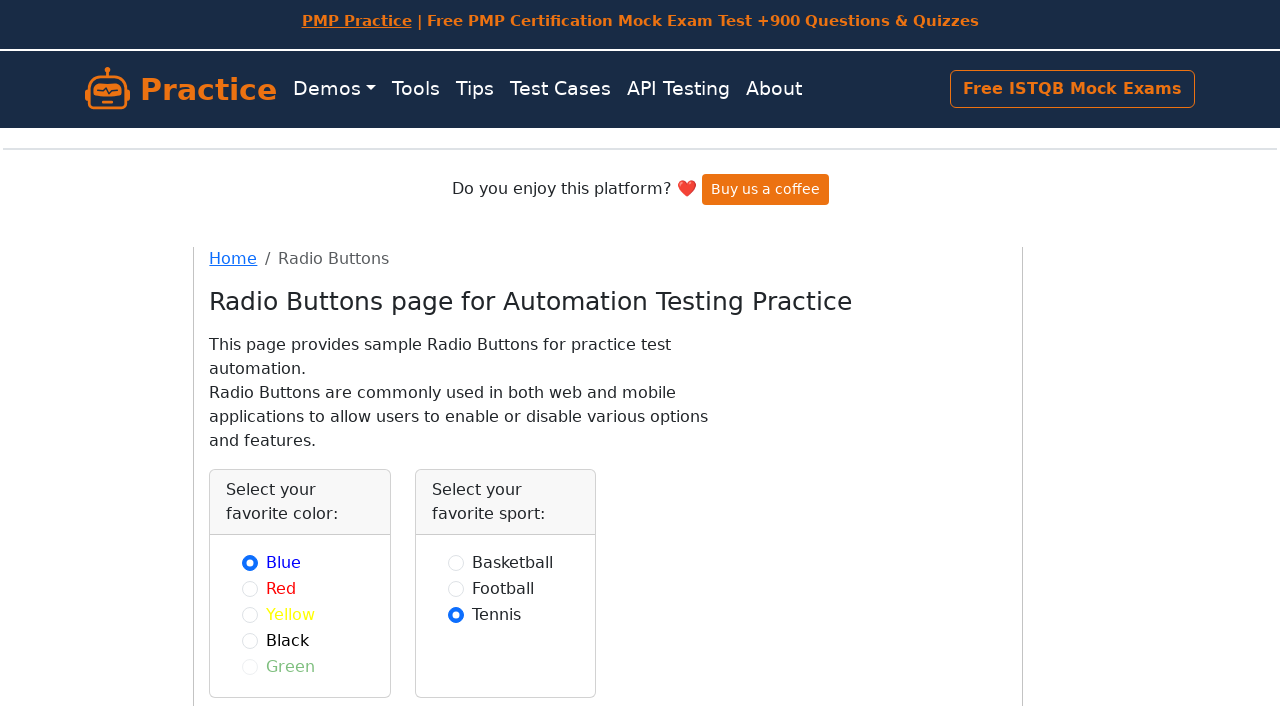

Verified checked state of radio button at index 3
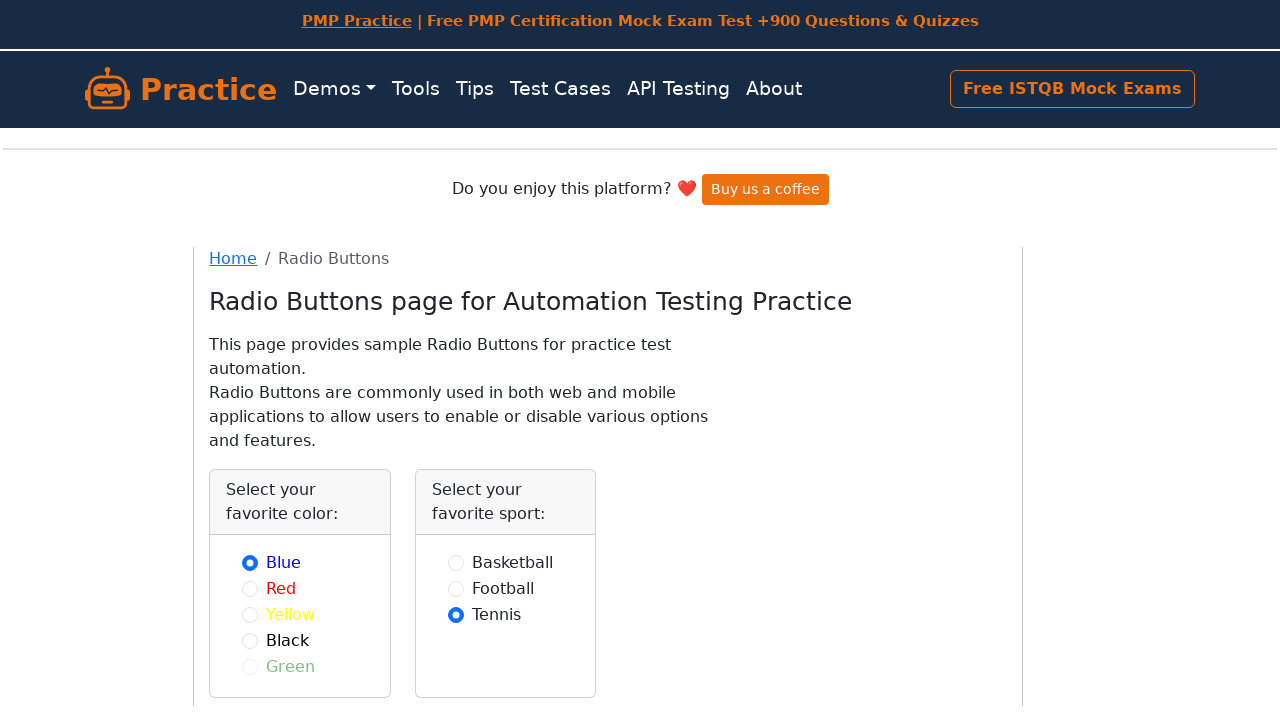

Verified checked state of radio button at index 4
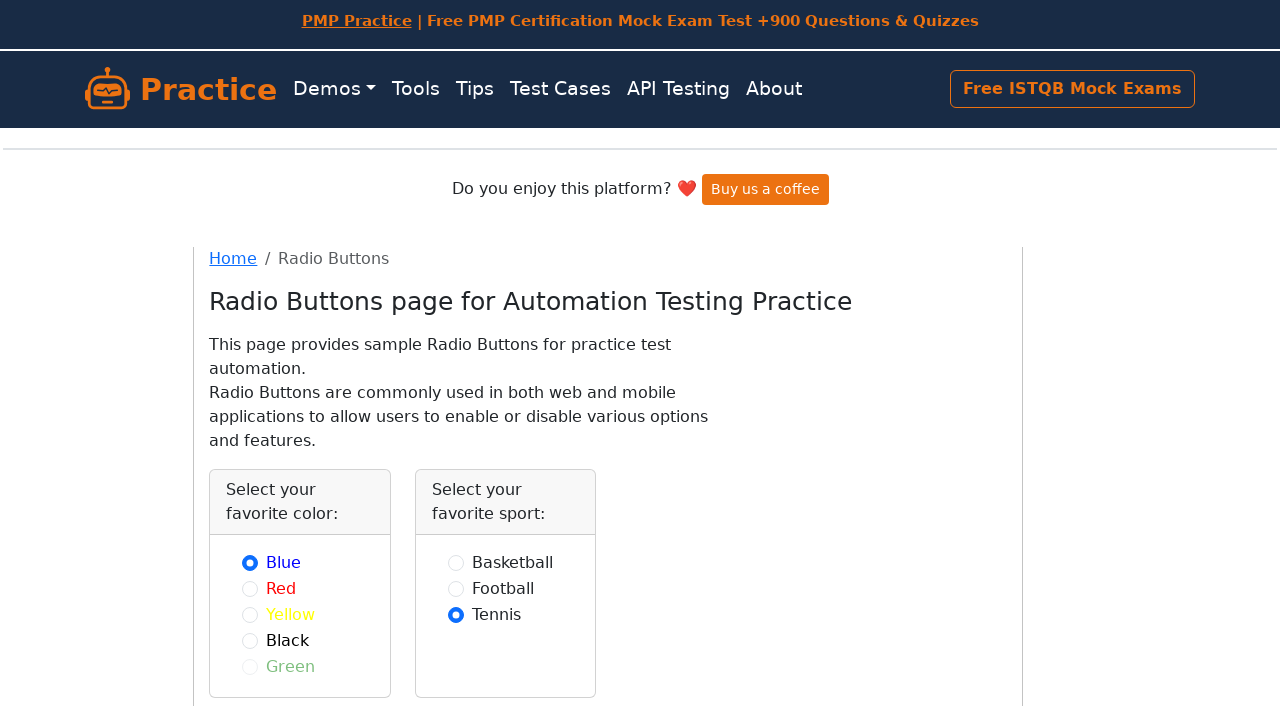

Verified checked state of radio button at index 5
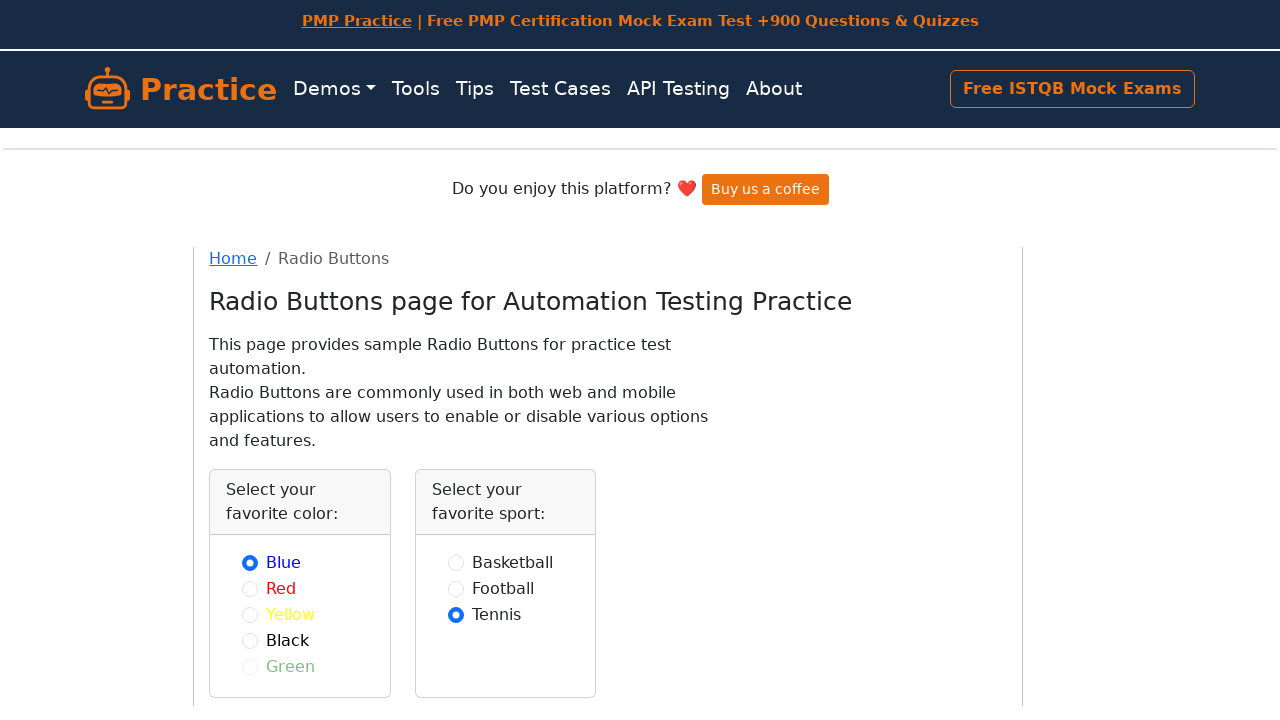

Verified checked state of radio button at index 6
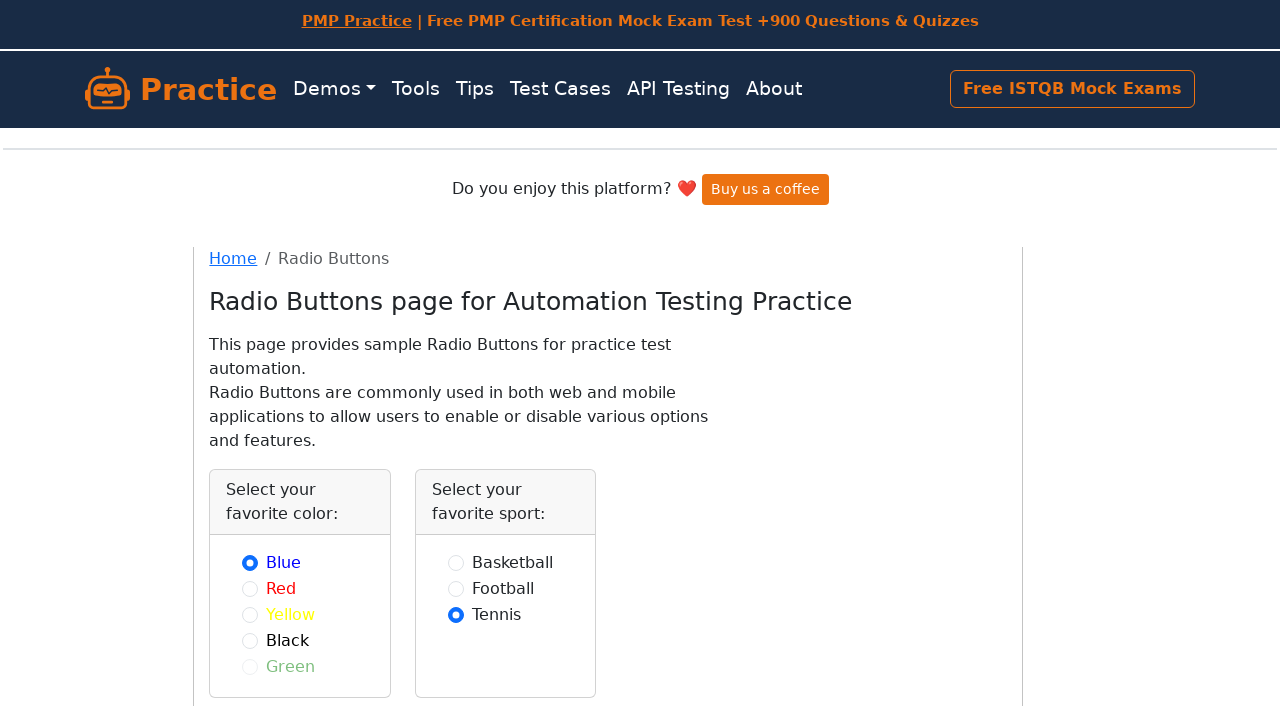

Verified checked state of radio button at index 7
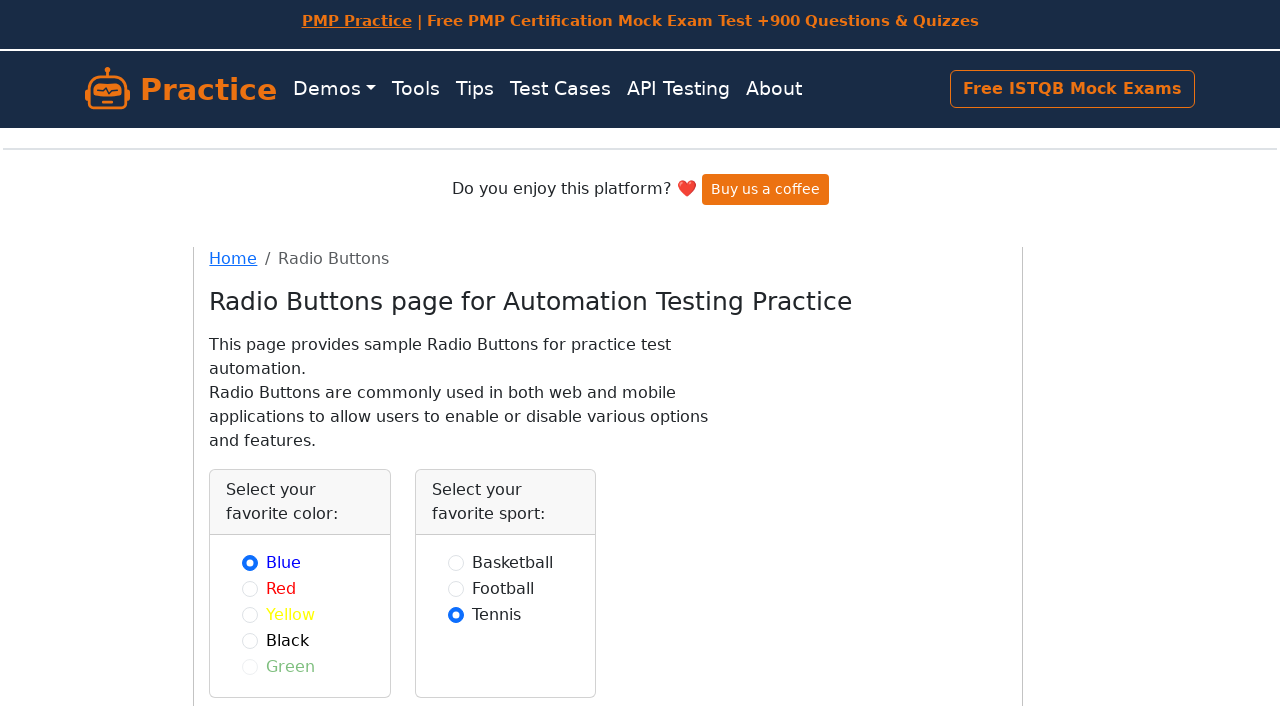

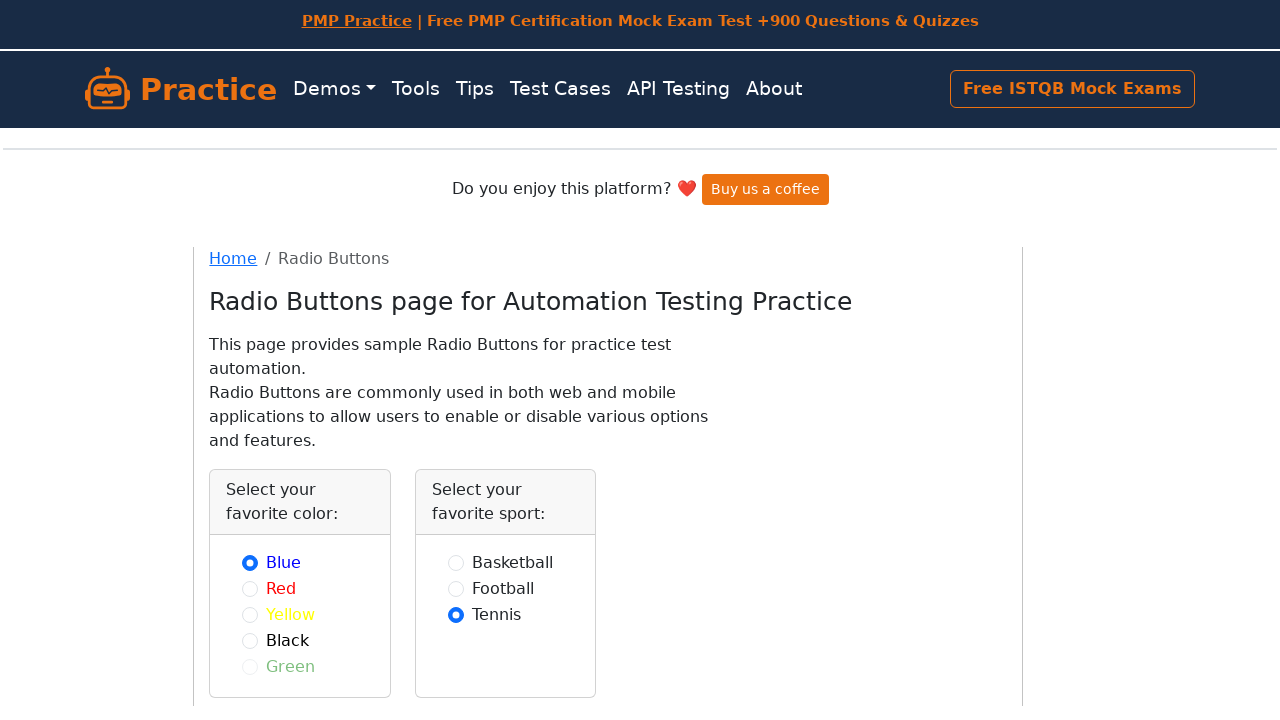